Tests removing a product from the shopping cart by navigating to catalog, adding item to cart, viewing cart, and clicking remove button

Starting URL: http://intershop5.skillbox.ru/

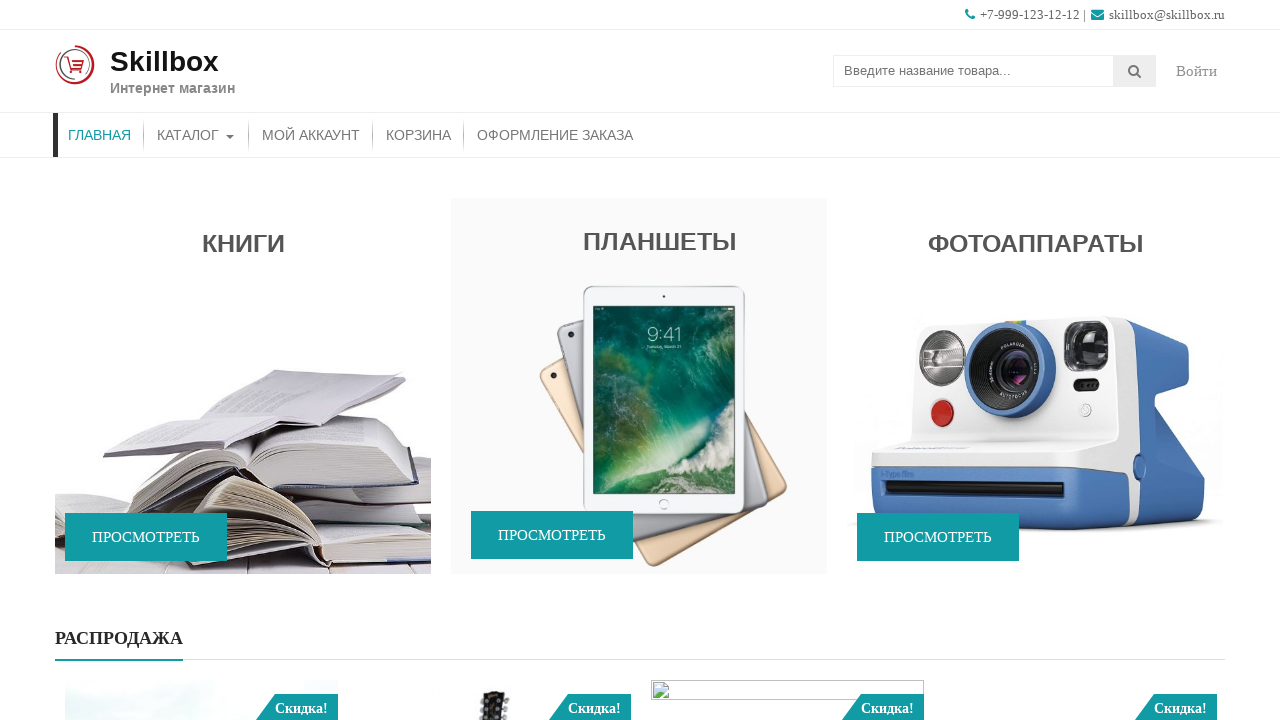

Clicked on Catalog menu at (196, 135) on xpath=//*[contains(@class, 'store-menu')]//*[.='Каталог']
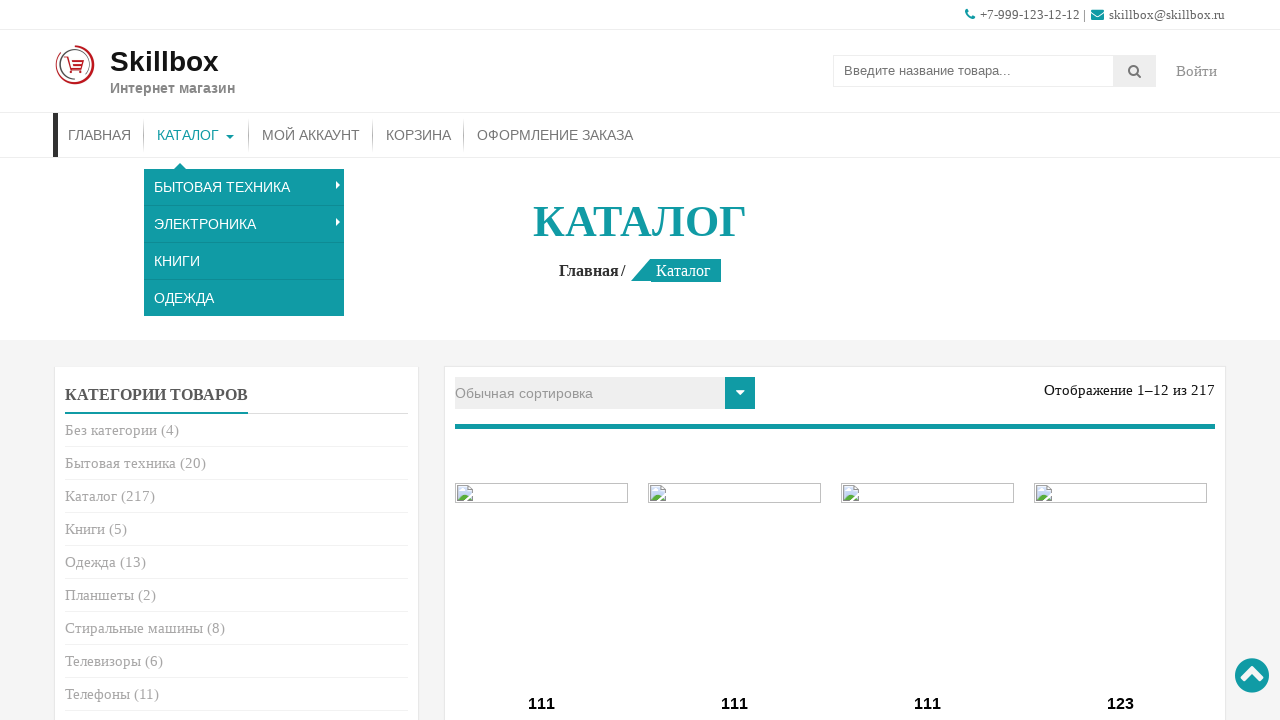

Clicked Add to Cart button on first product at (542, 361) on (//*[.= 'В корзину'])[1]
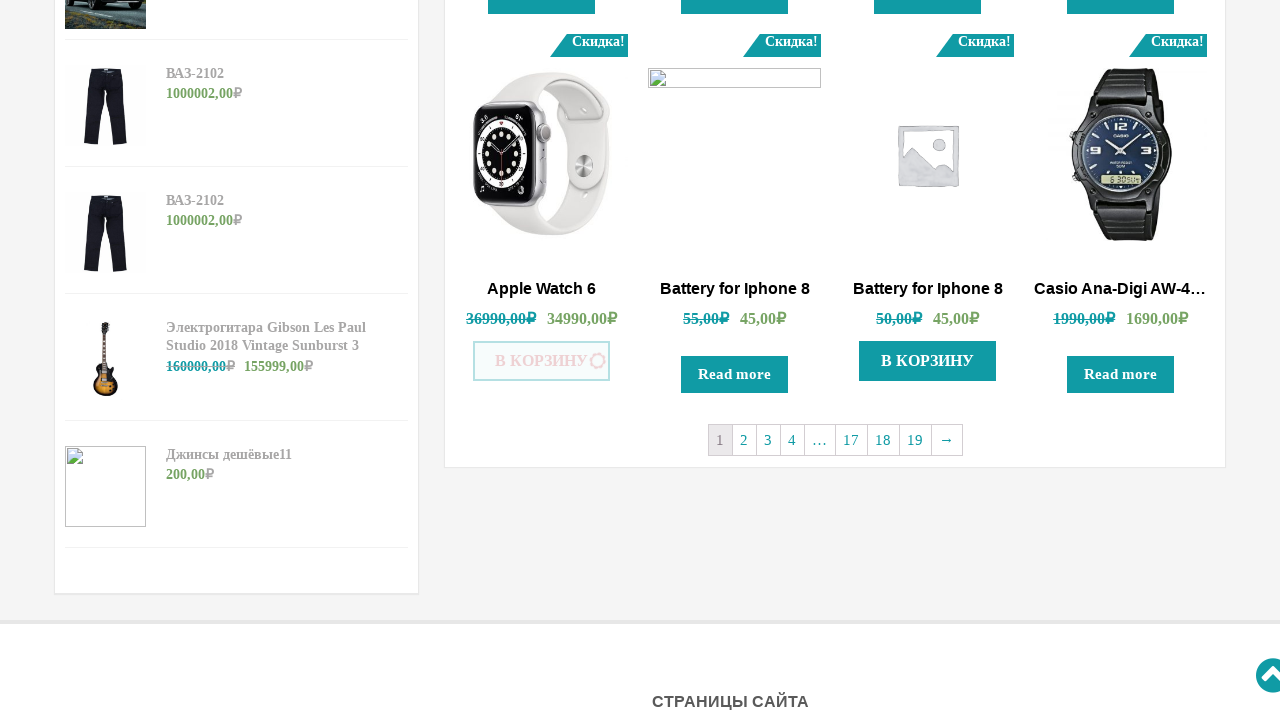

Clicked More/Details button to navigate to cart at (542, 361) on xpath=//*[.= 'Подробнее']
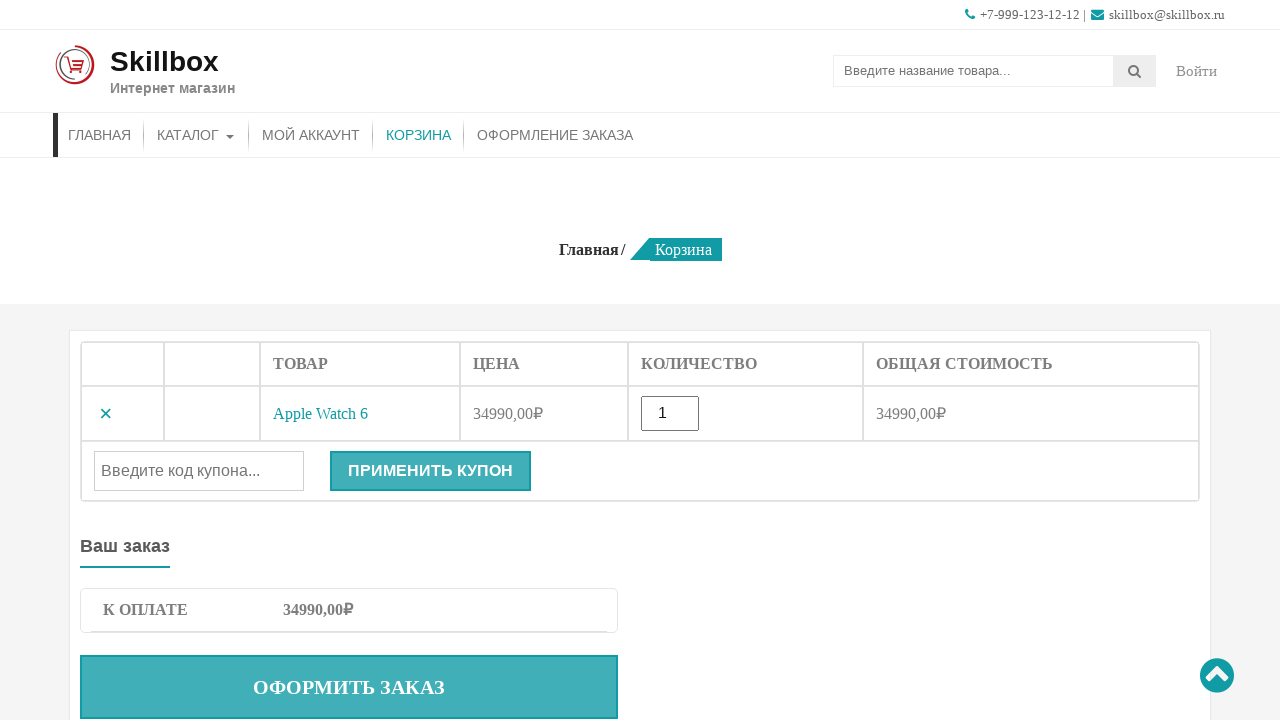

Clicked remove button to delete product from cart at (106, 414) on .remove
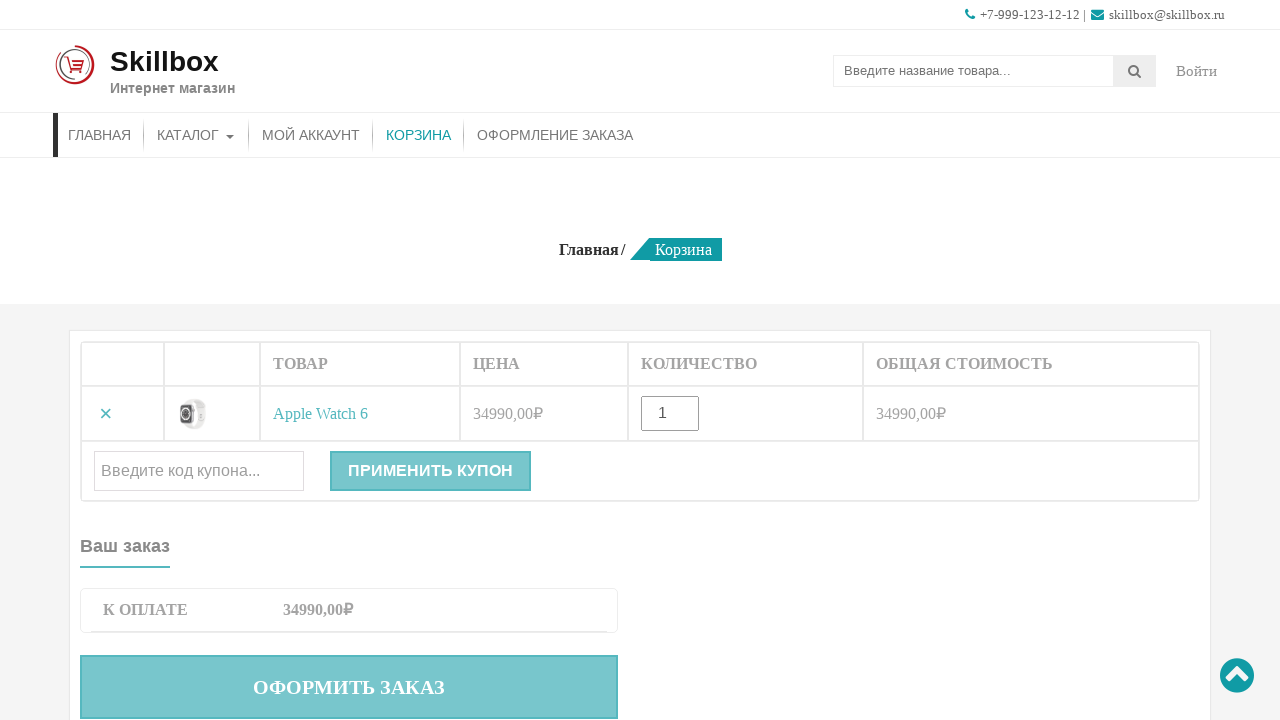

Verified cart item element is no longer present (product removed)
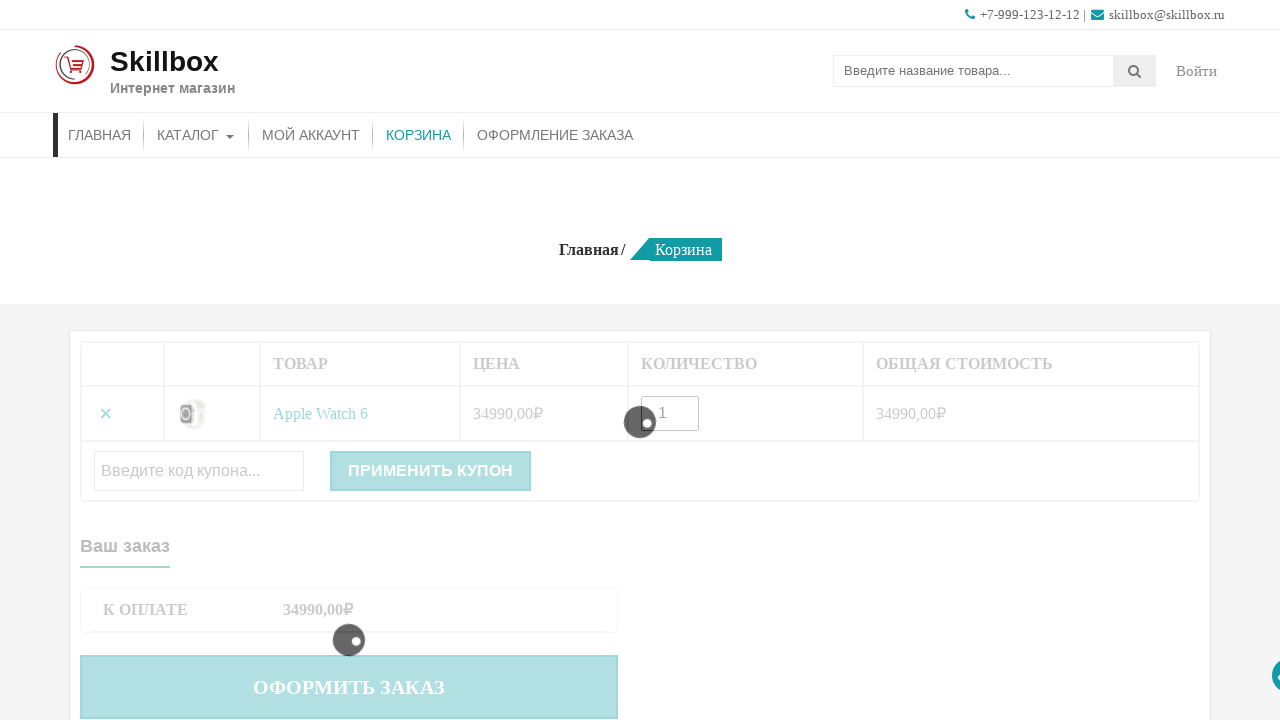

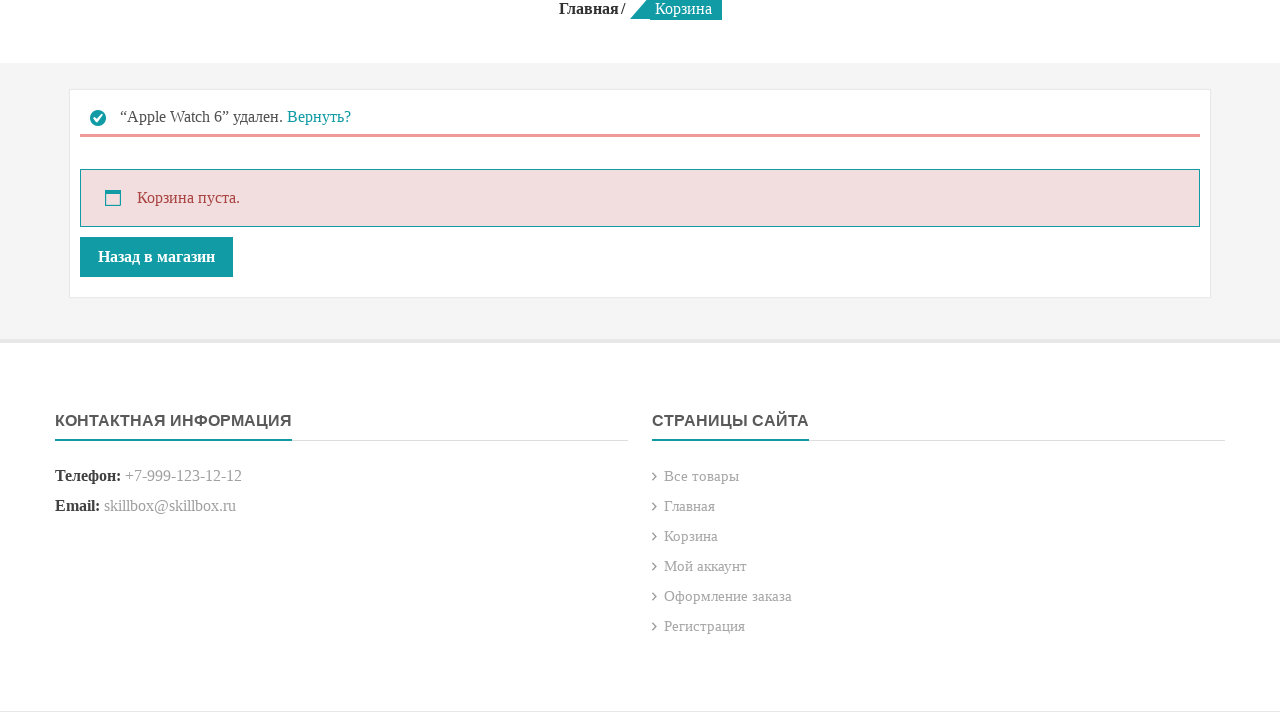